Tests hotel booking page by filling in the hotel location field and newsletter email input

Starting URL: https://hotel-testlab.coderslab.pl/en/

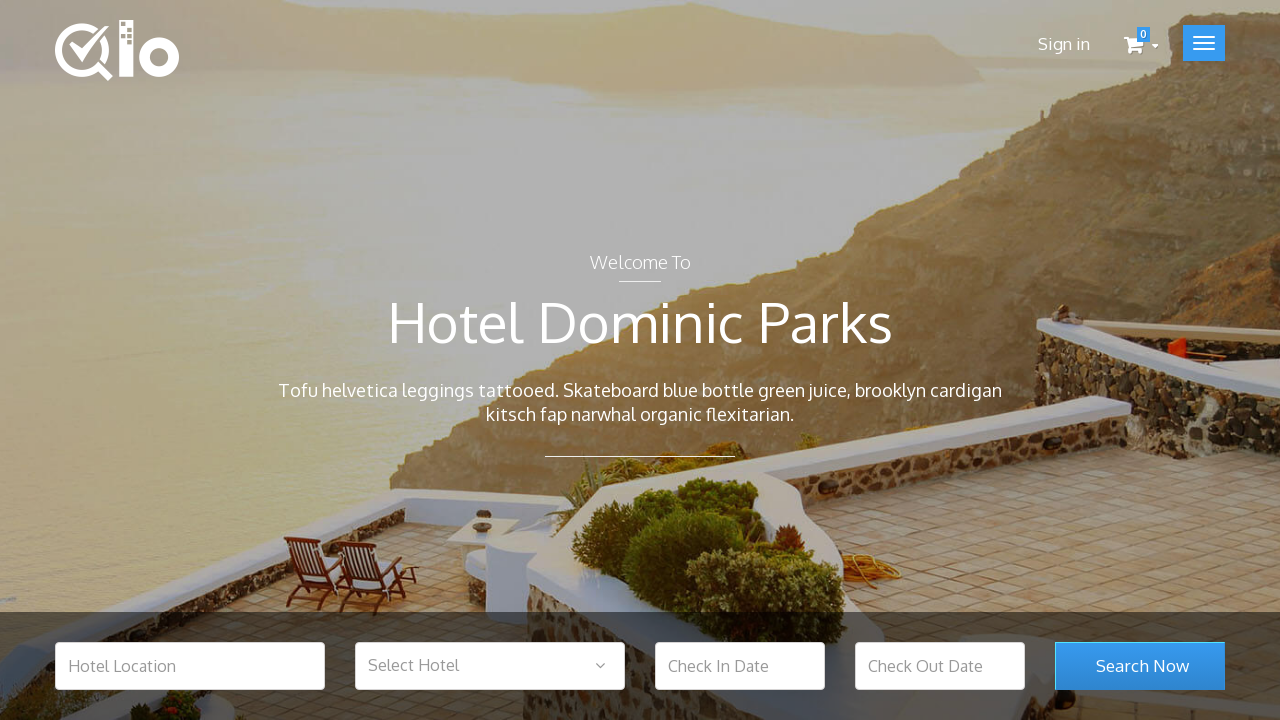

Filled hotel location field with 'Warsaw' on #hotel_location
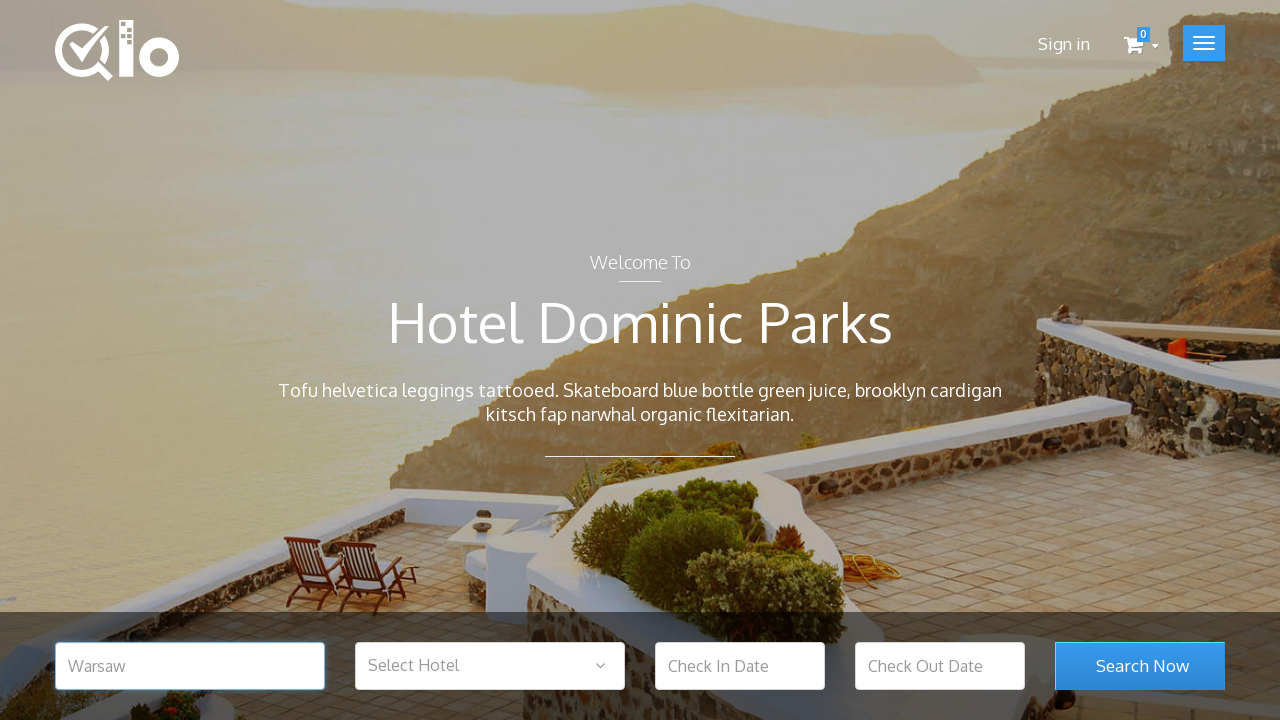

Filled newsletter email input with 'test@test.com' on #newsletter-input
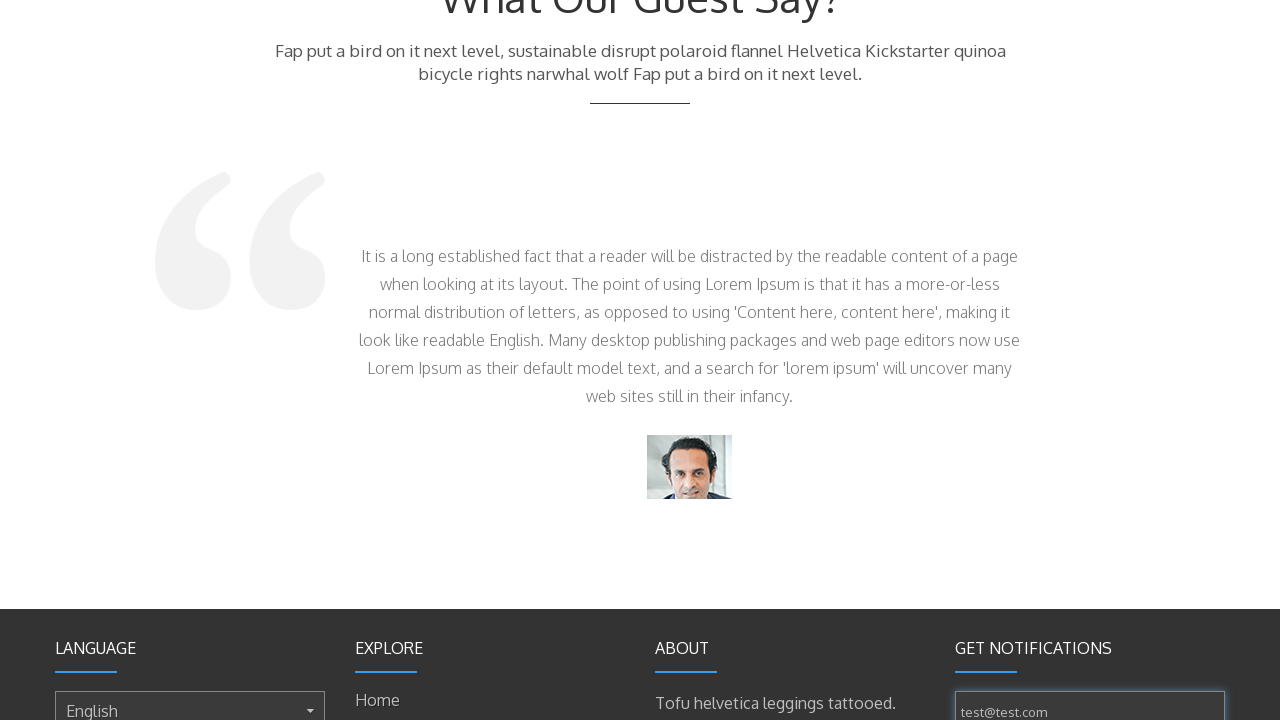

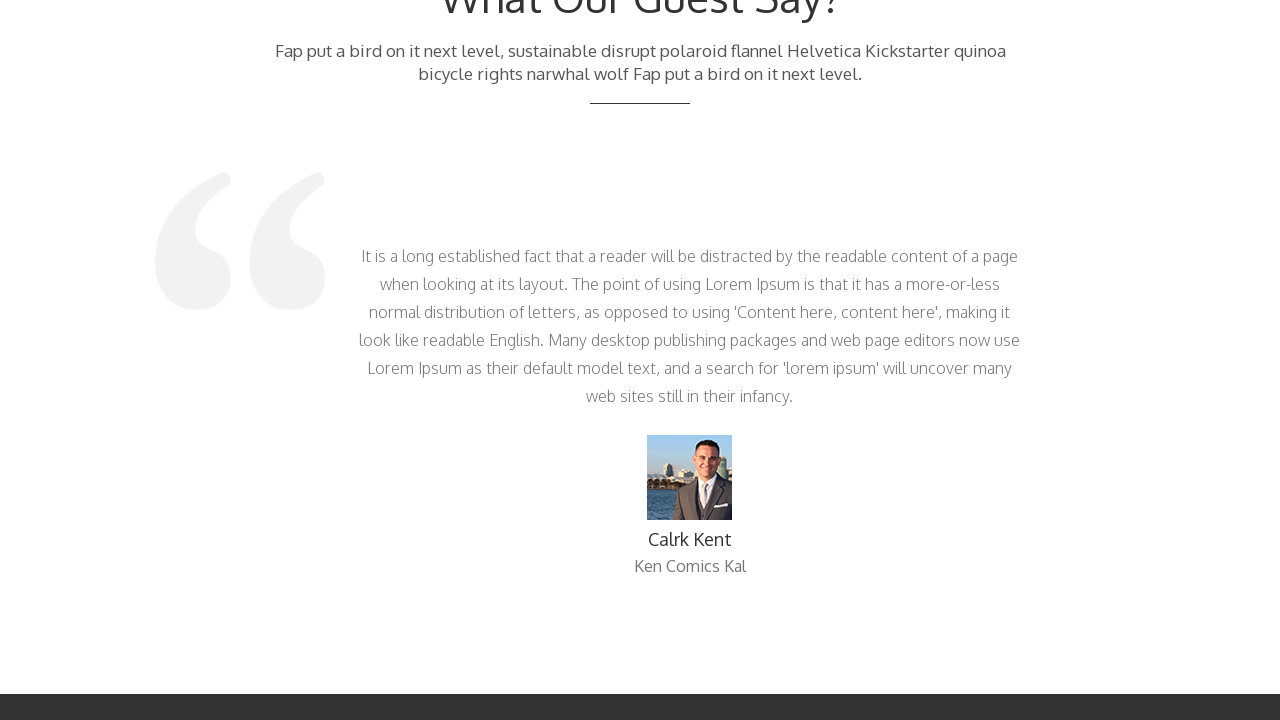